Navigates through multiple pages of the shogi database by visiting different page URLs

Starting URL: https://shogidb2.com

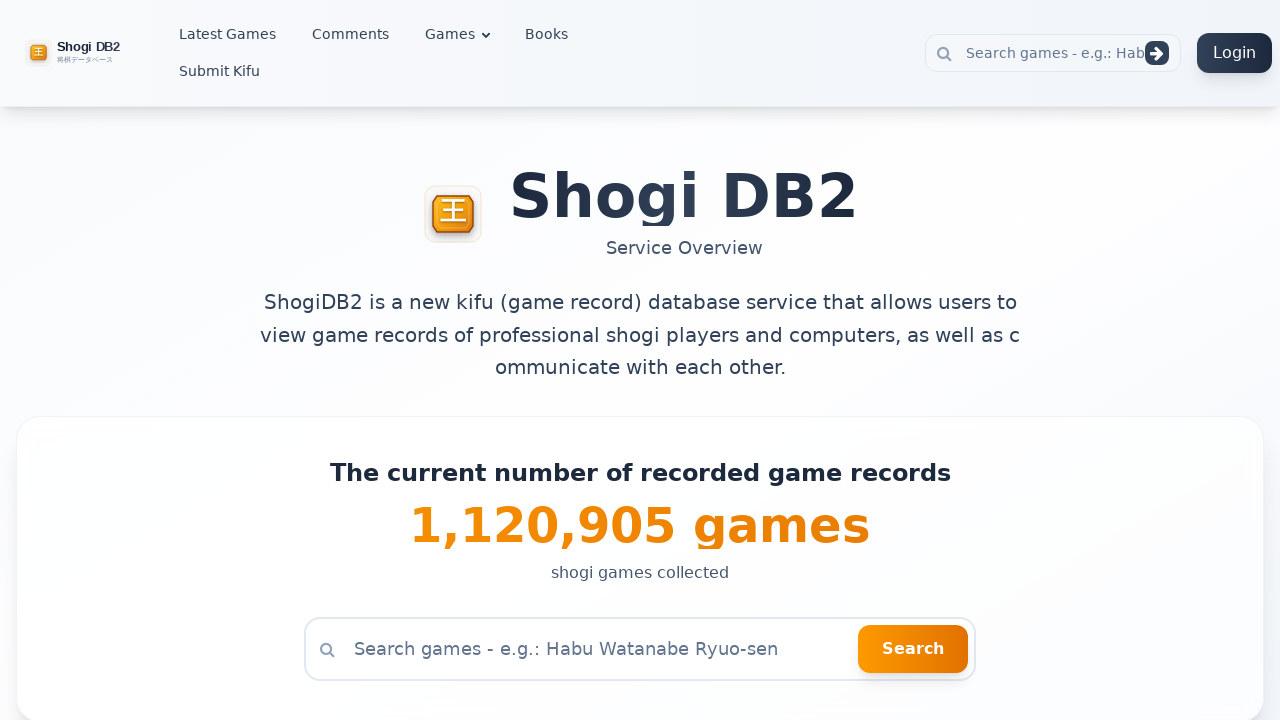

Navigated to shogi database page 0
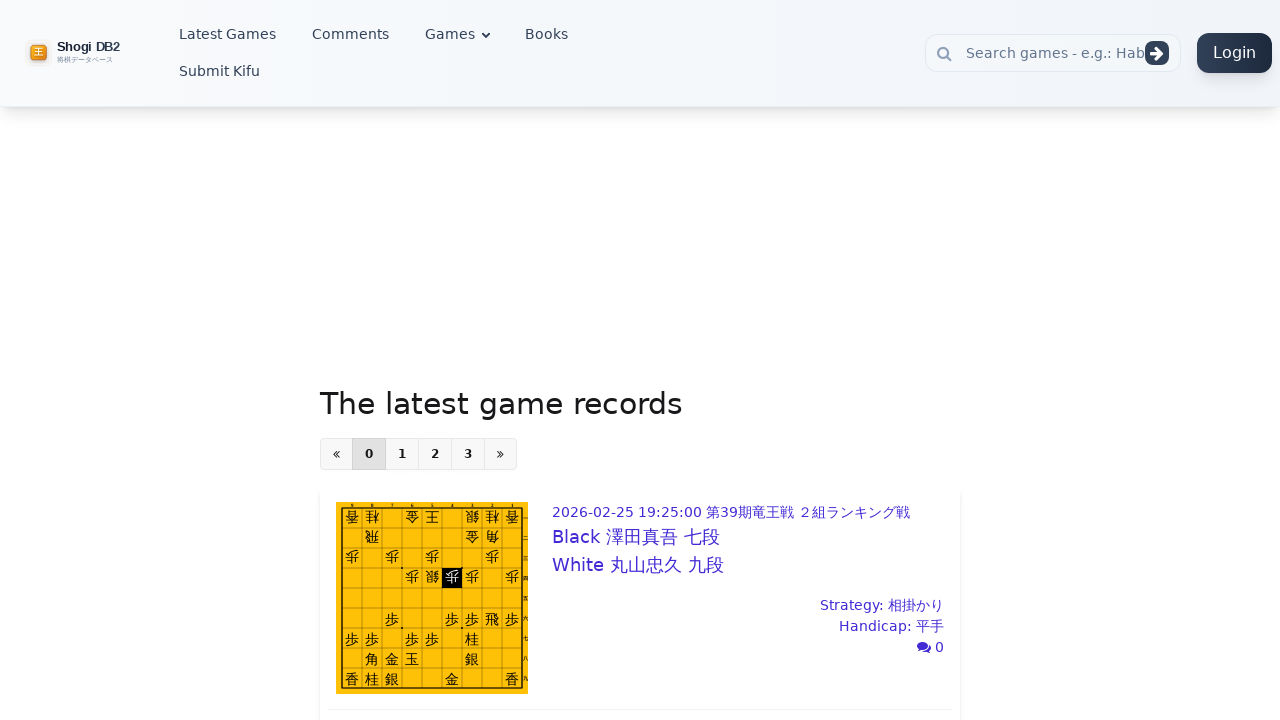

Page 0 finished loading (networkidle state reached)
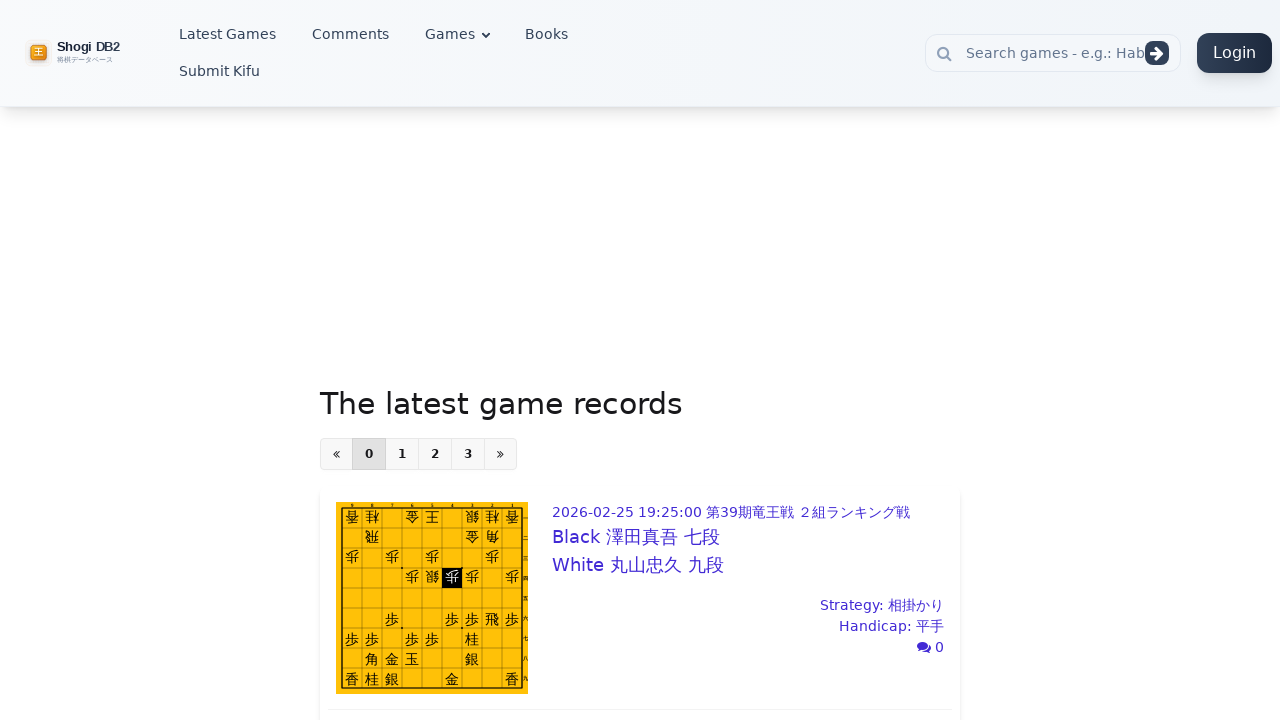

Navigated to shogi database page 1
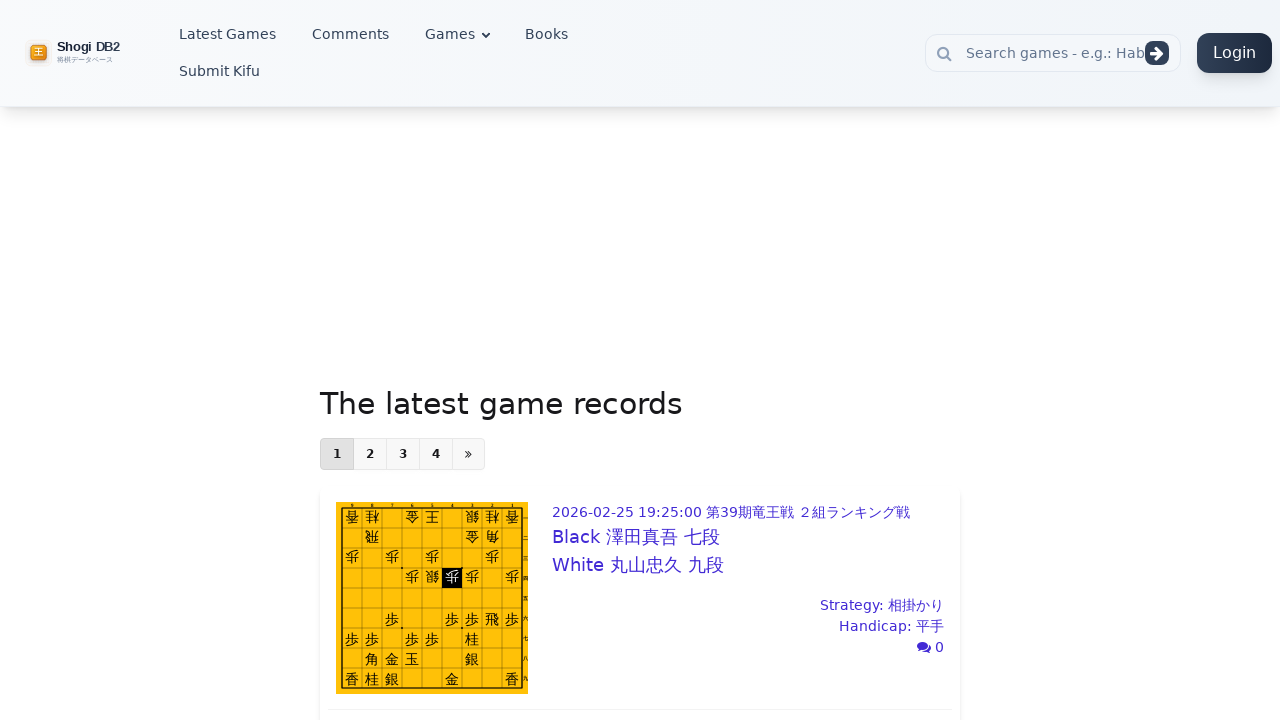

Page 1 finished loading (networkidle state reached)
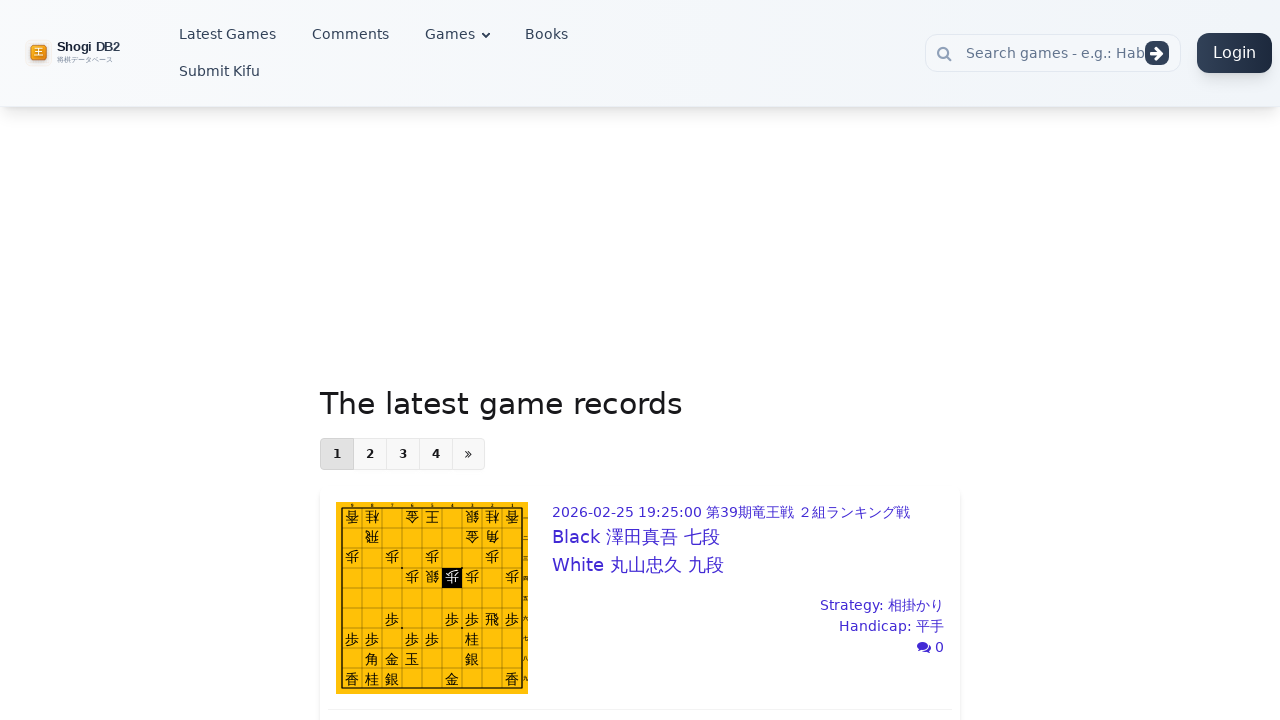

Navigated to shogi database page 2
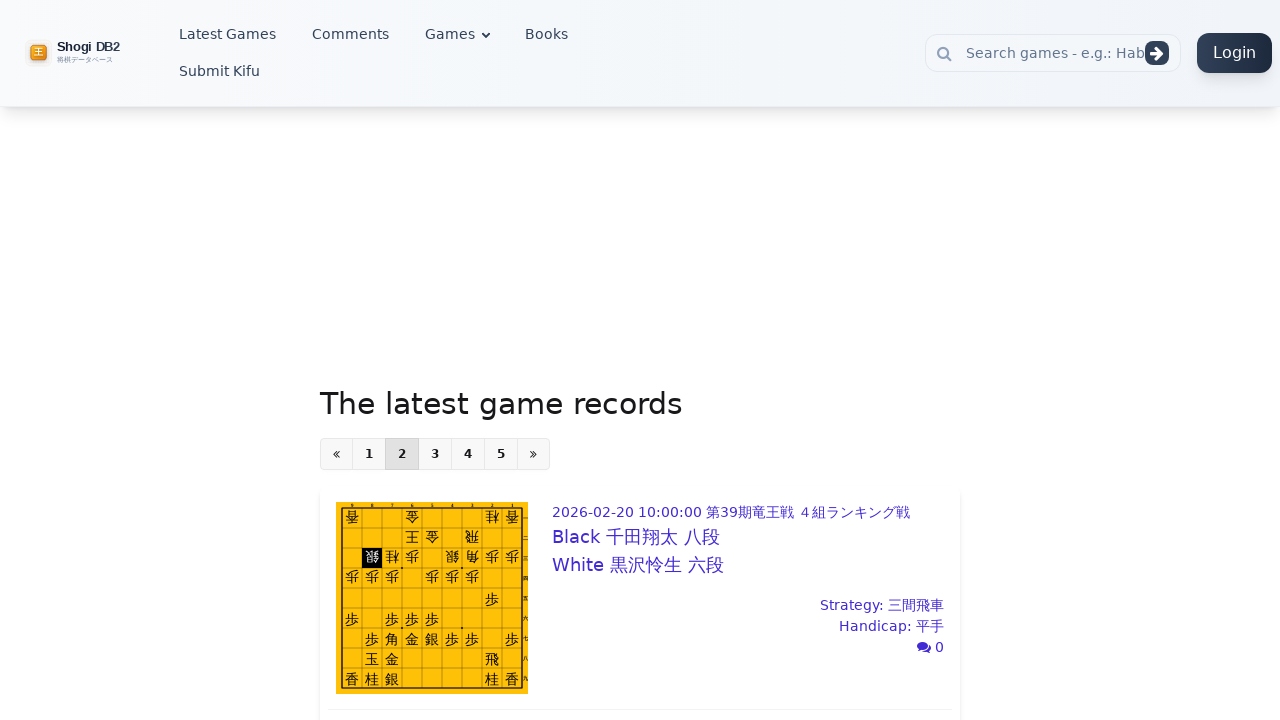

Page 2 finished loading (networkidle state reached)
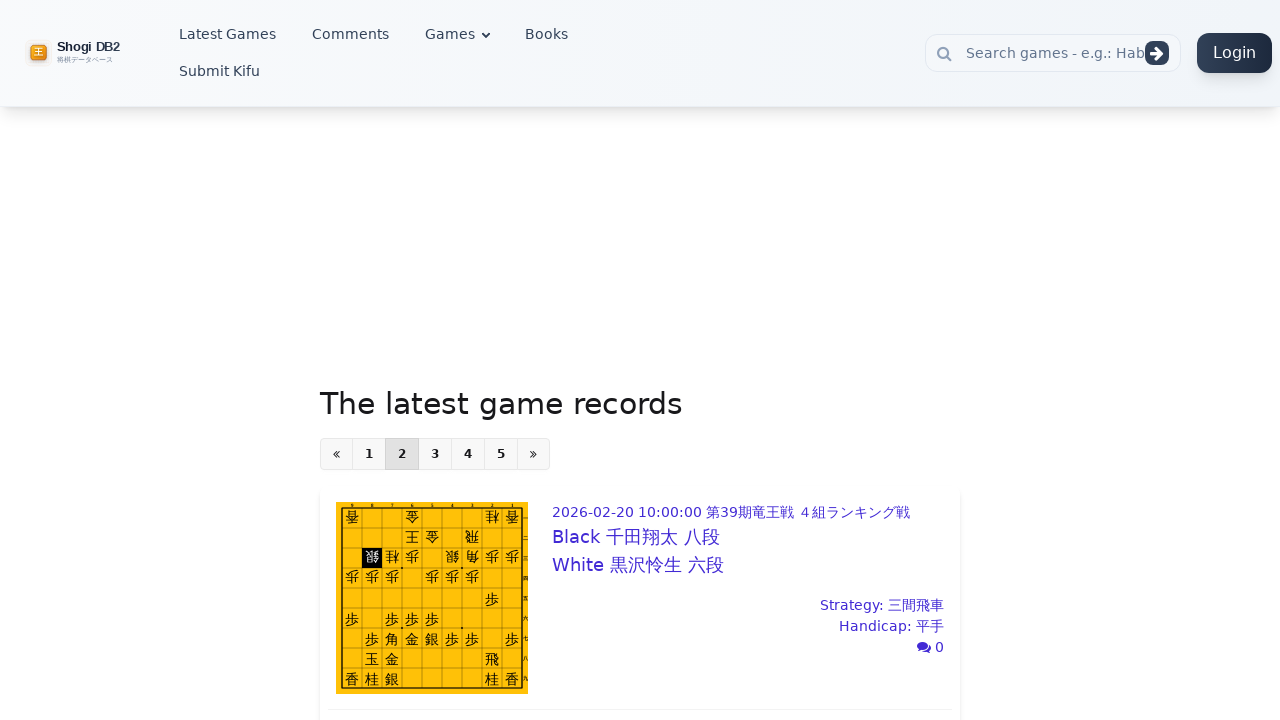

Navigated to shogi database page 3
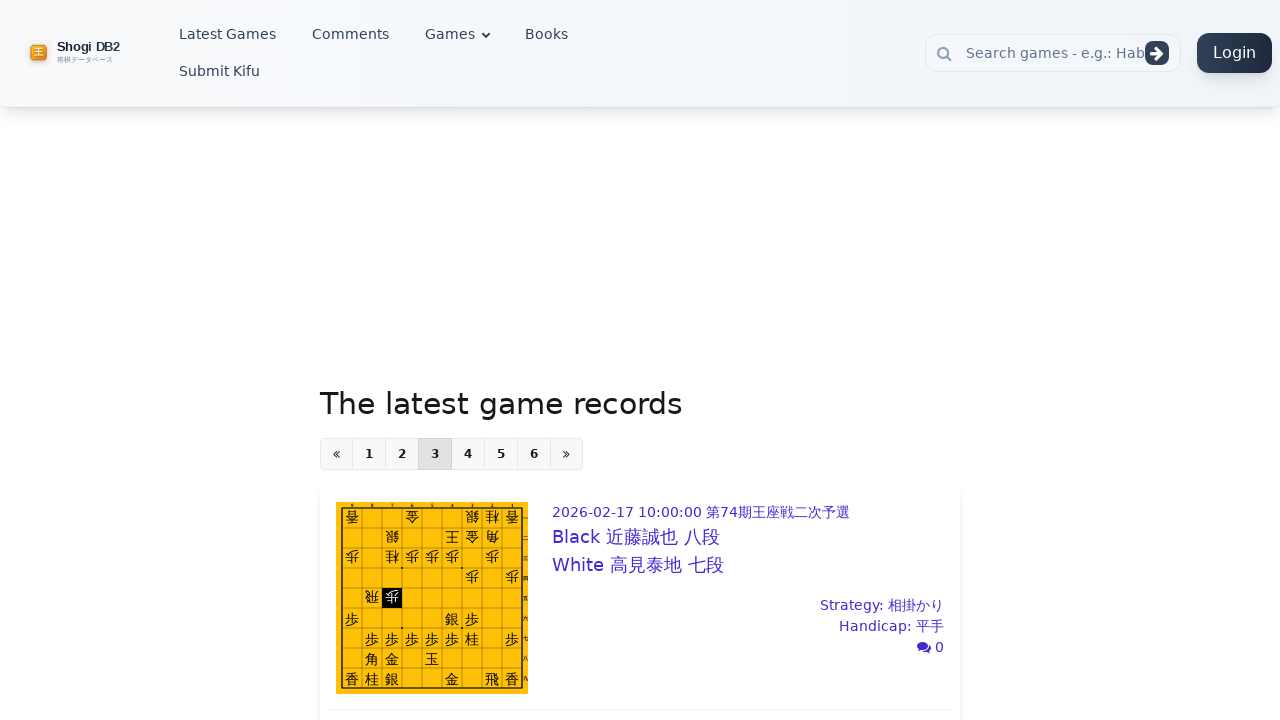

Page 3 finished loading (networkidle state reached)
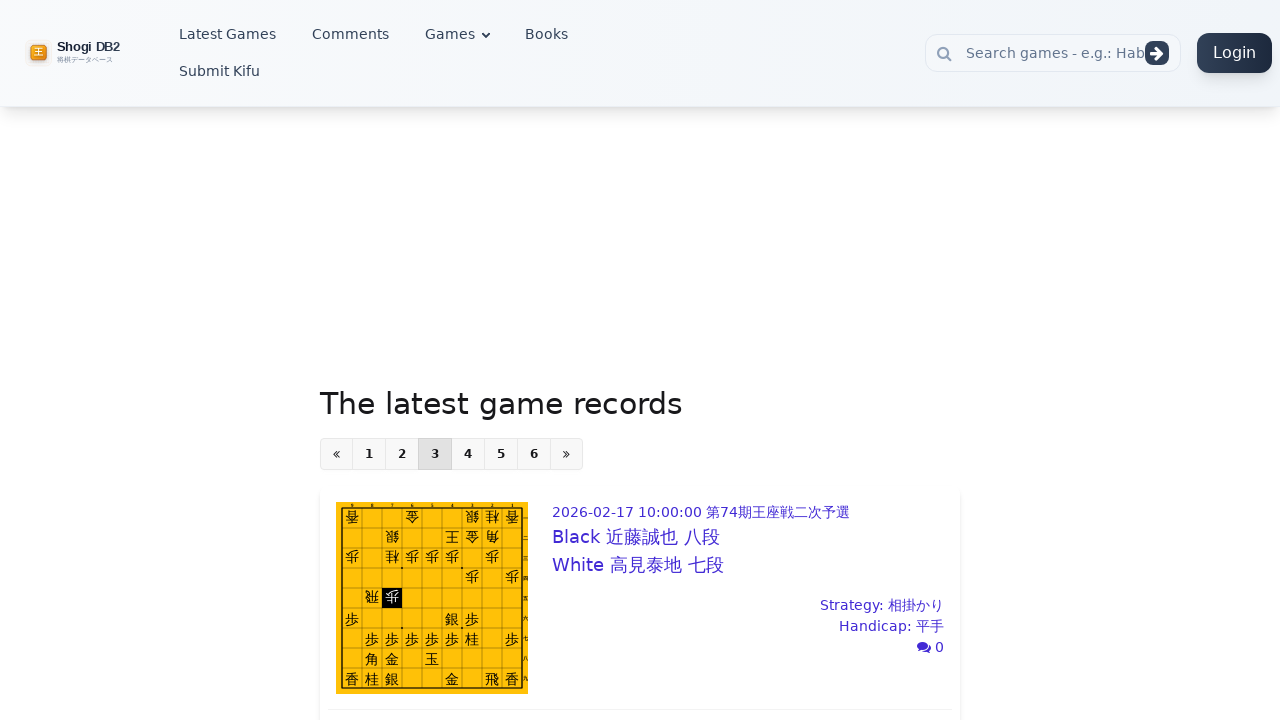

Navigated to shogi database page 4
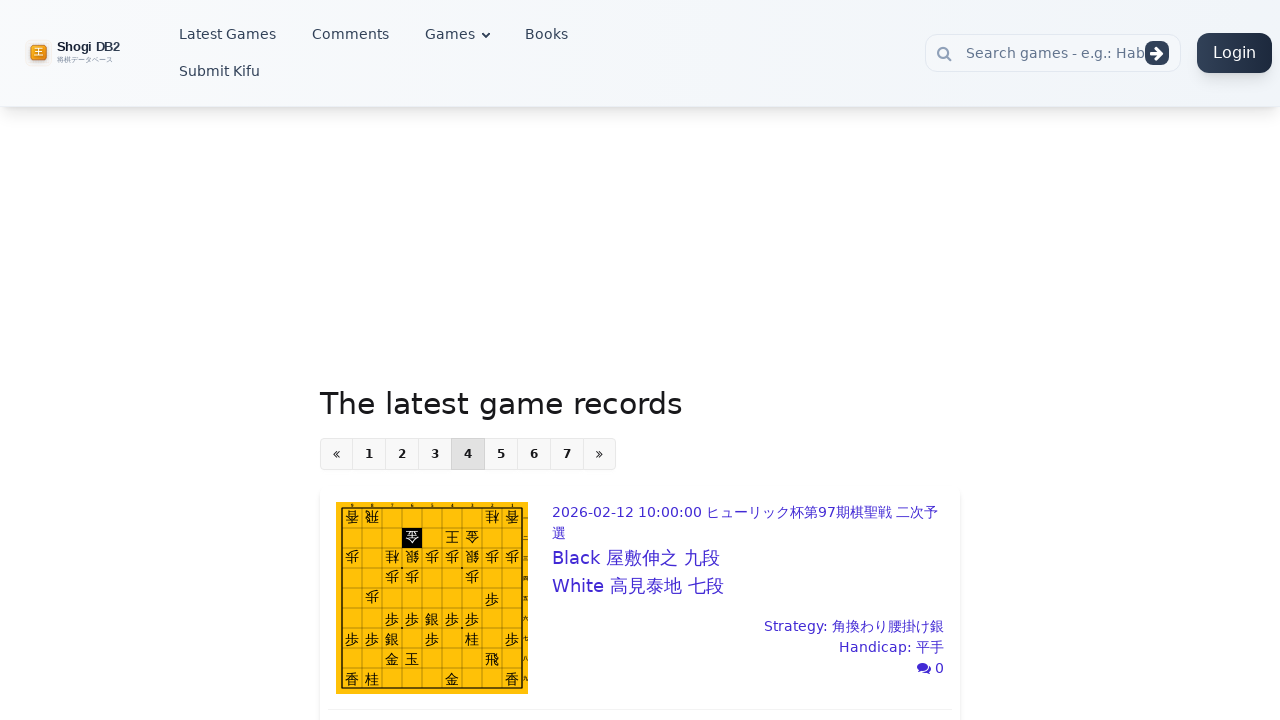

Page 4 finished loading (networkidle state reached)
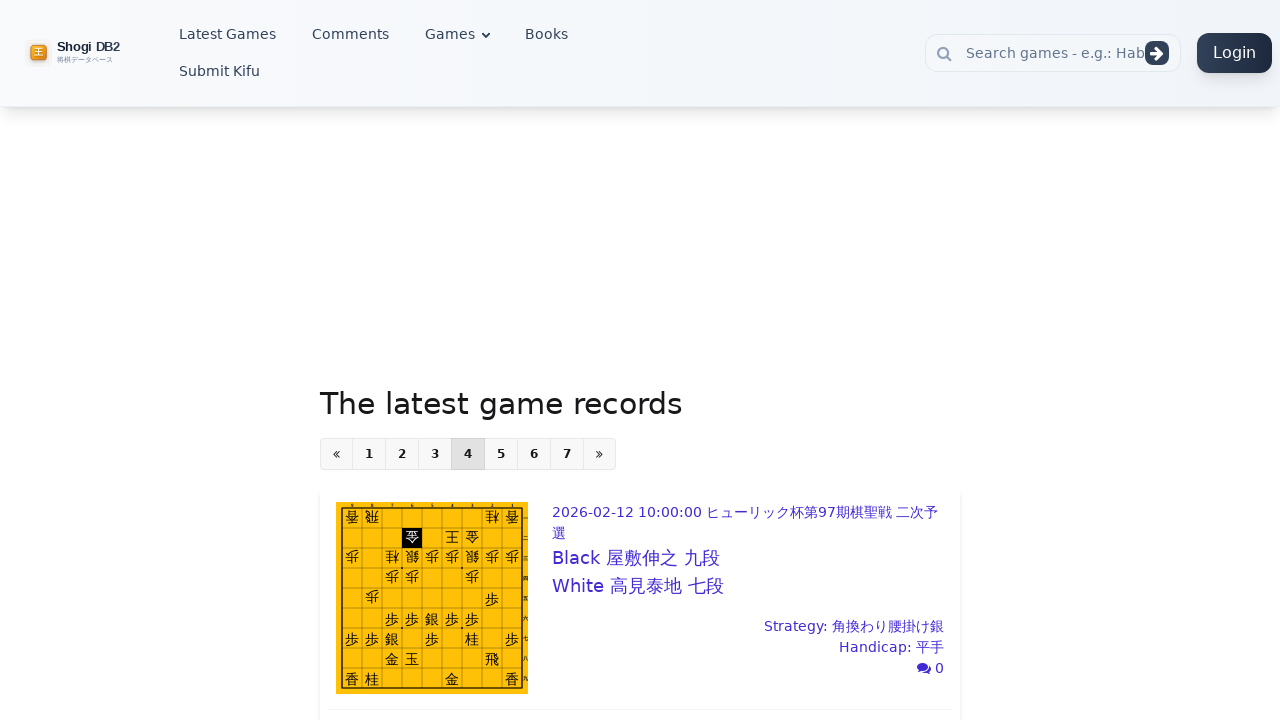

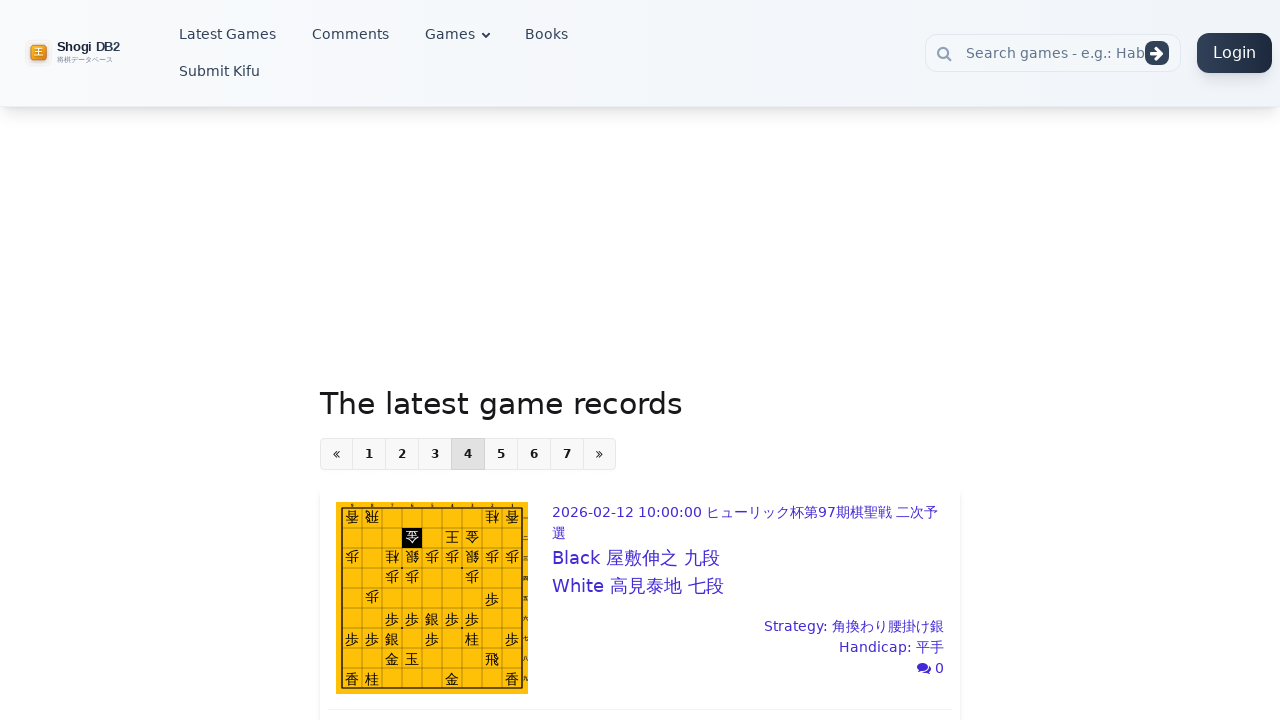